Tests the Python.org website search functionality by entering "pycon" as a search query and verifying results are returned

Starting URL: http://www.python.org

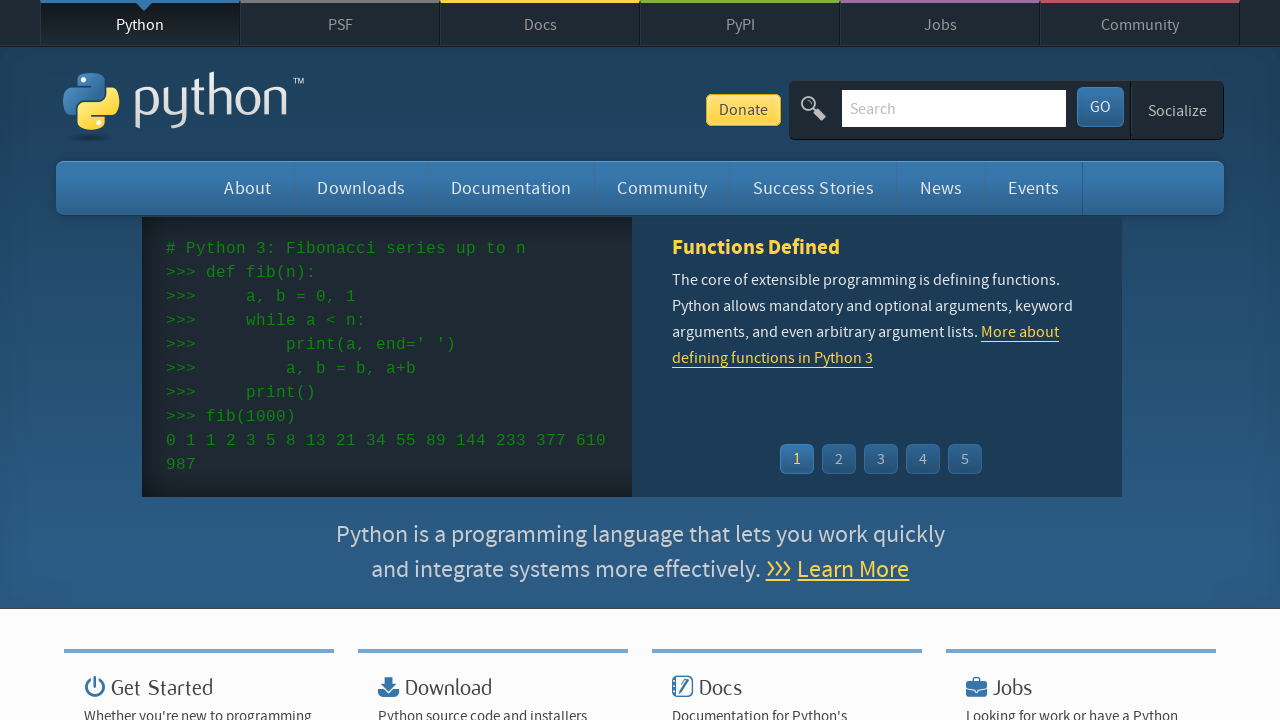

Filled search box with 'pycon' query on input[name='q']
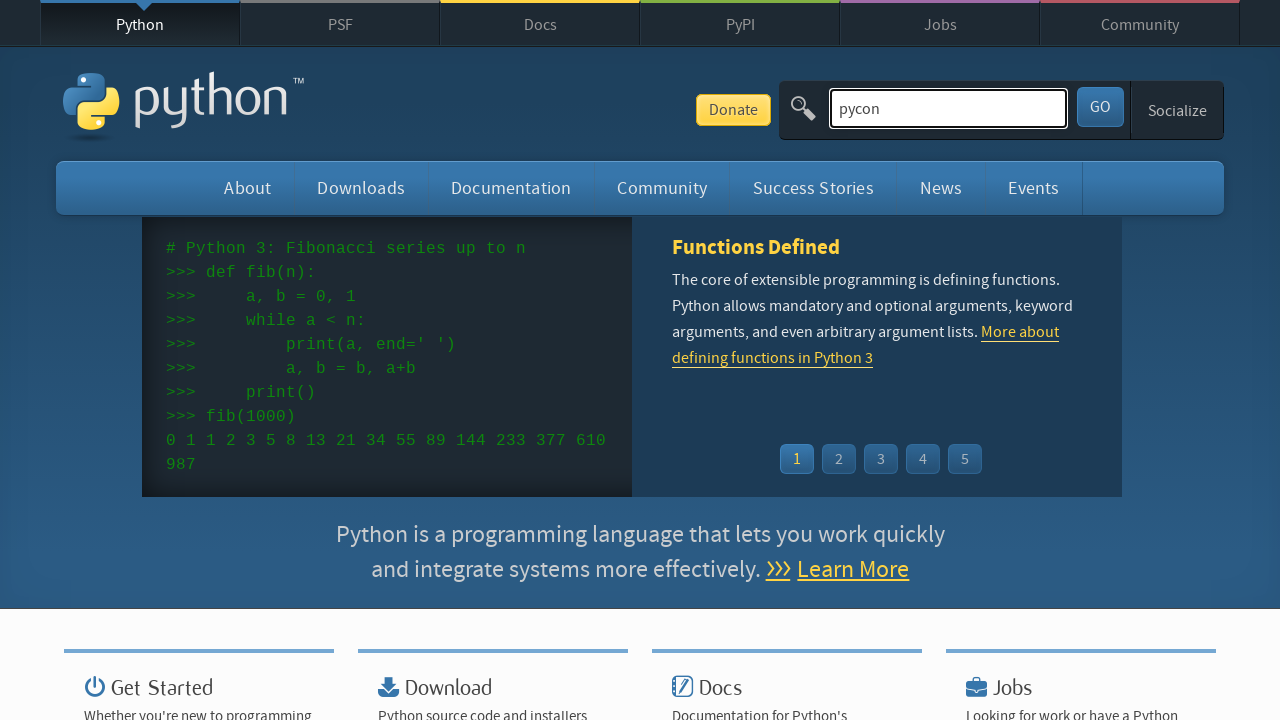

Pressed Enter to submit search query on input[name='q']
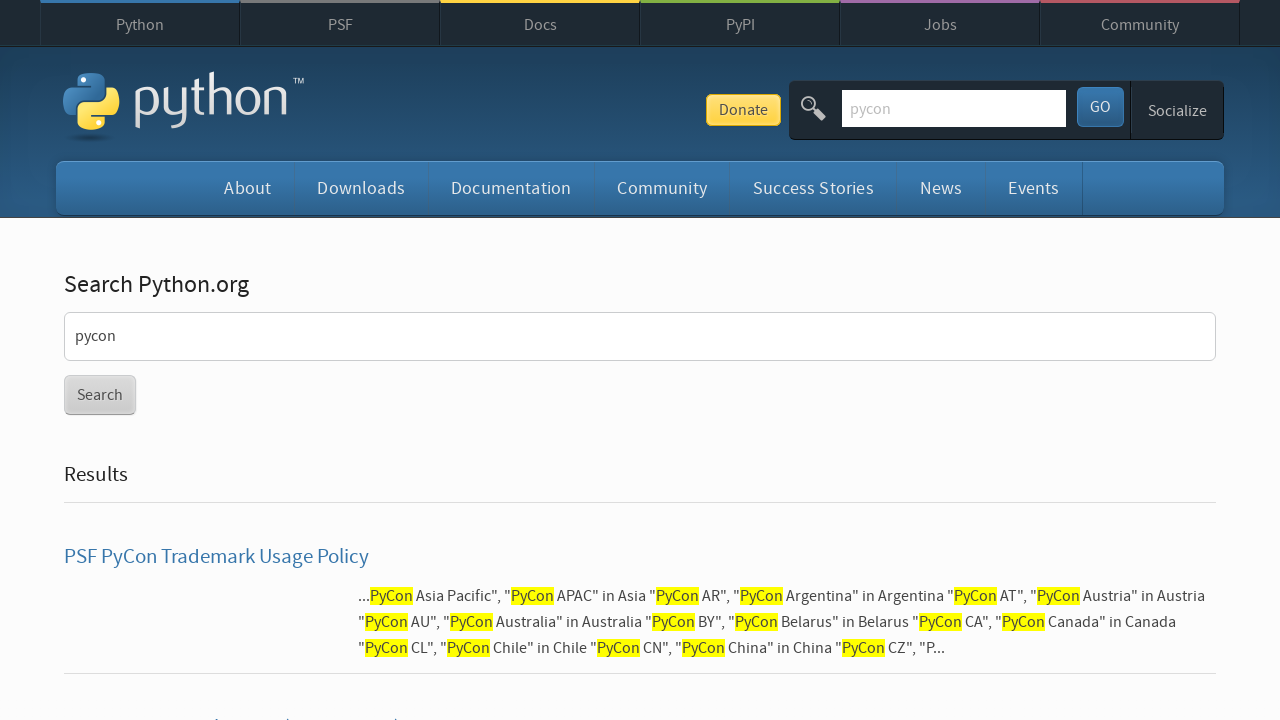

Search results page loaded (networkidle)
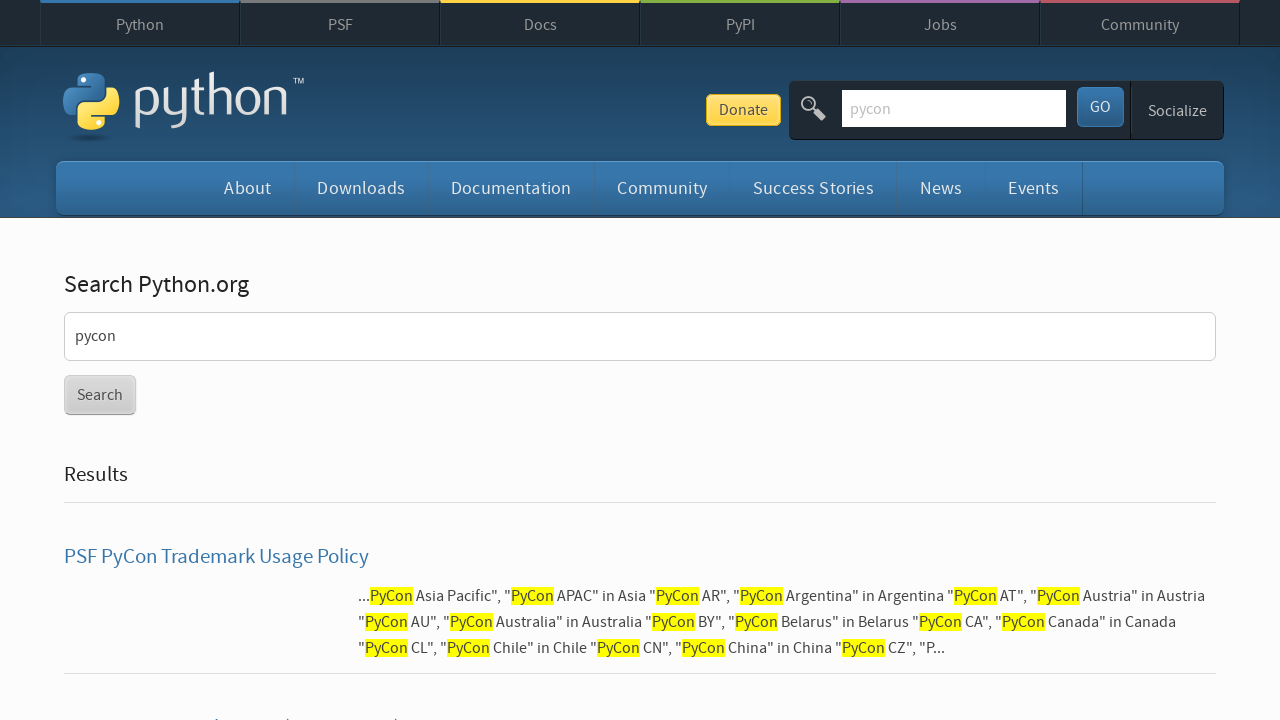

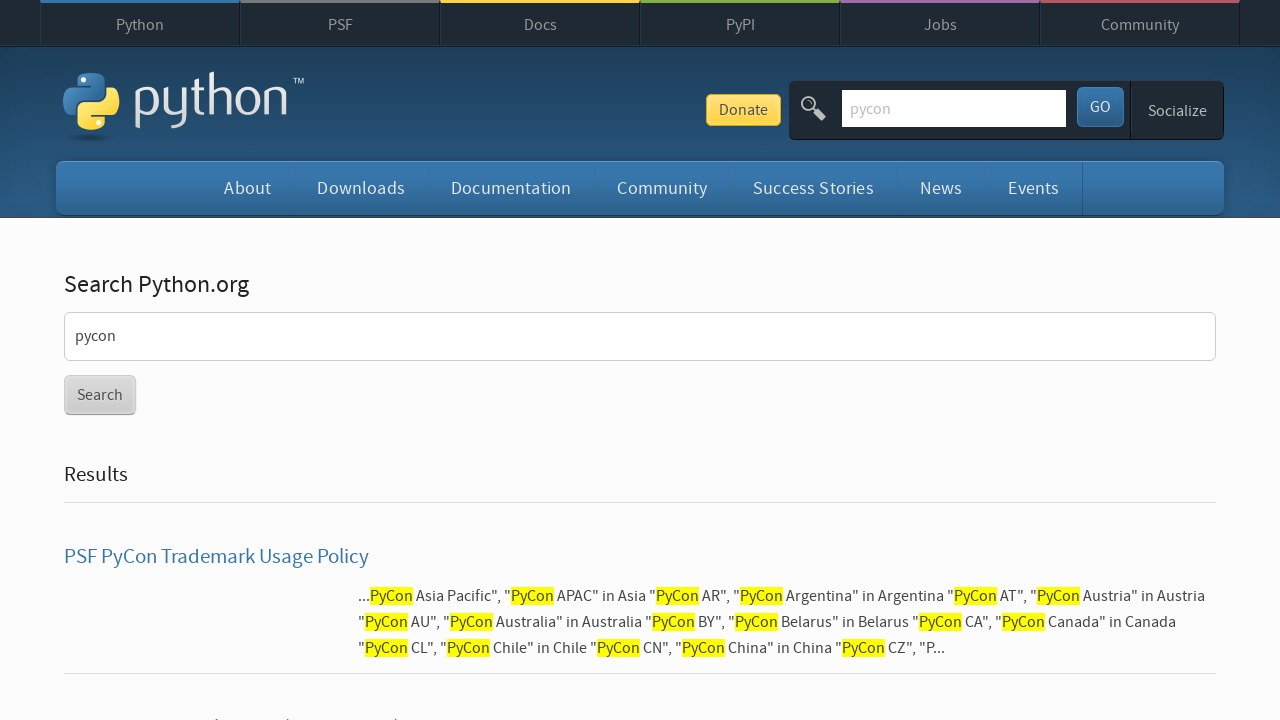